Tests navigation to the Controlgroup widget demo page

Starting URL: https://jqueryui.com/

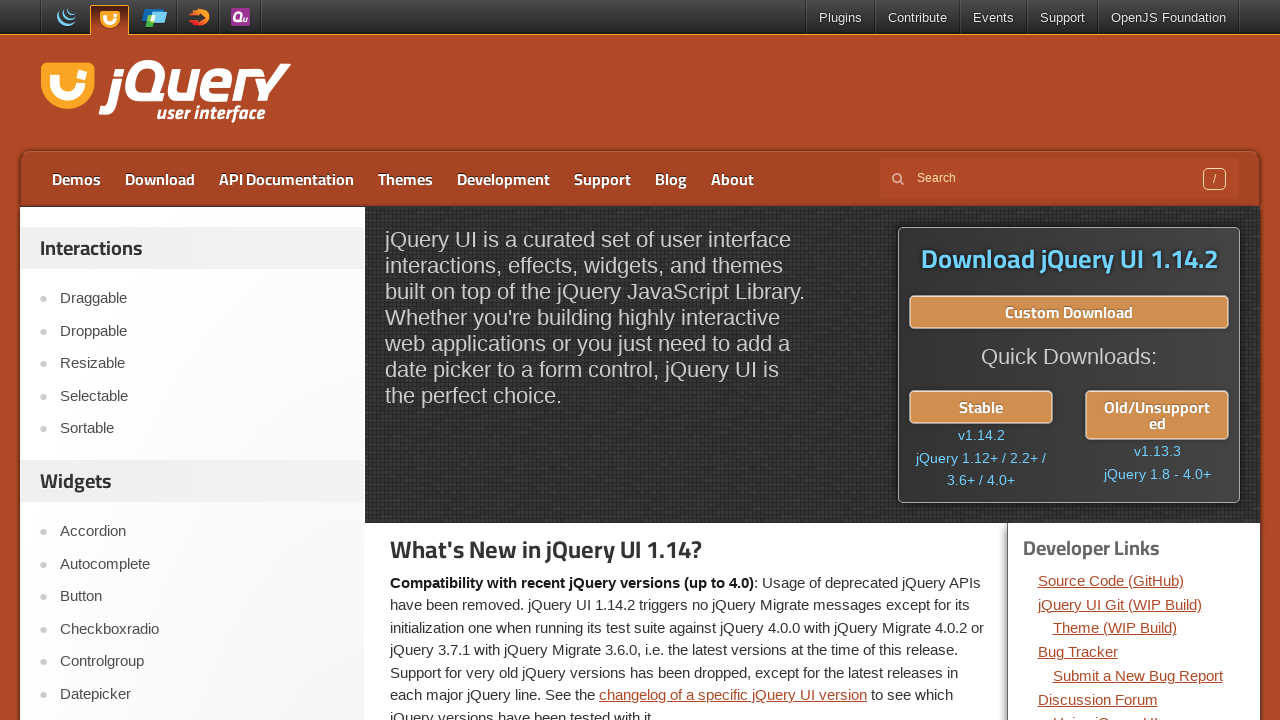

Clicked on Controlgroup widget demo link at (202, 662) on a:has-text('Controlgroup')
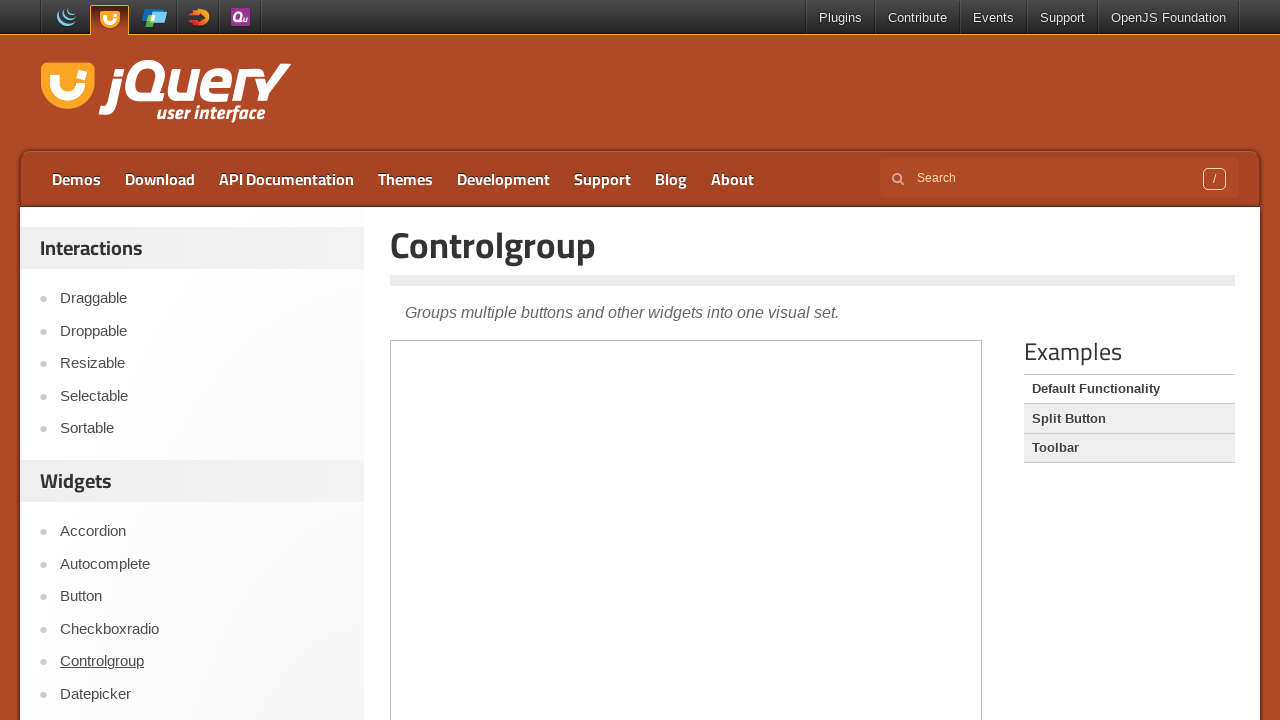

Controlgroup demo page loaded successfully
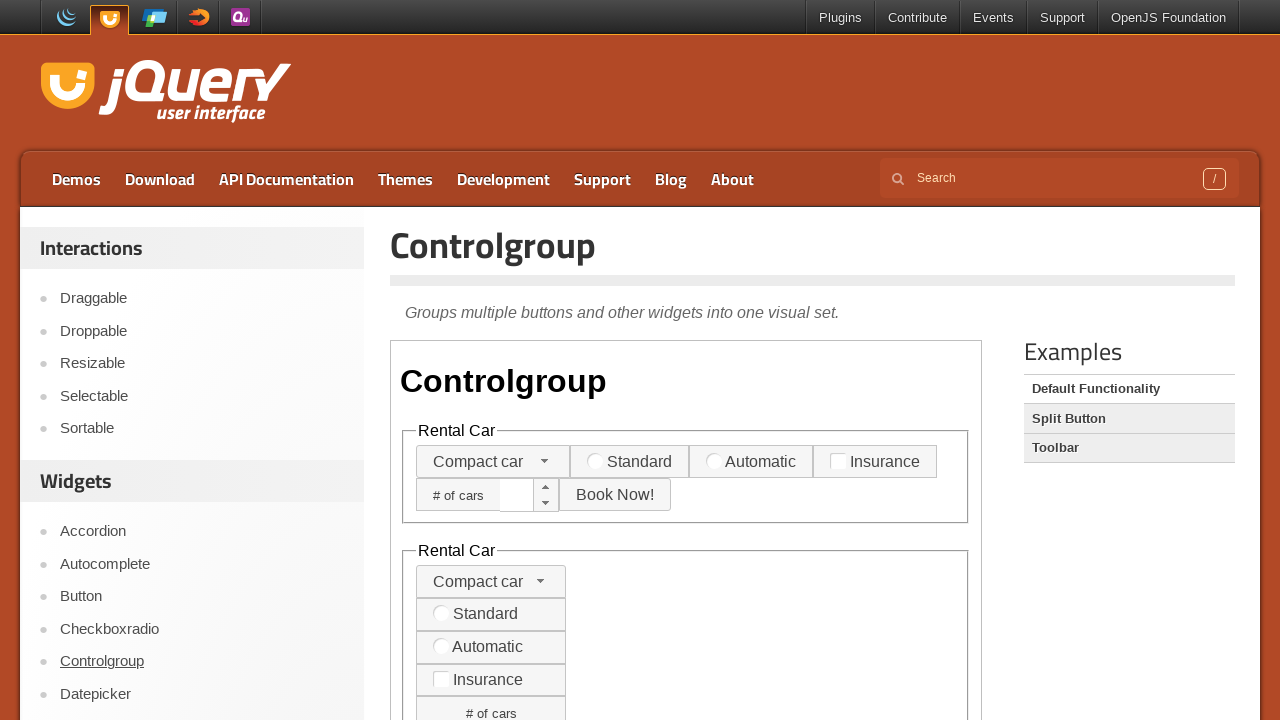

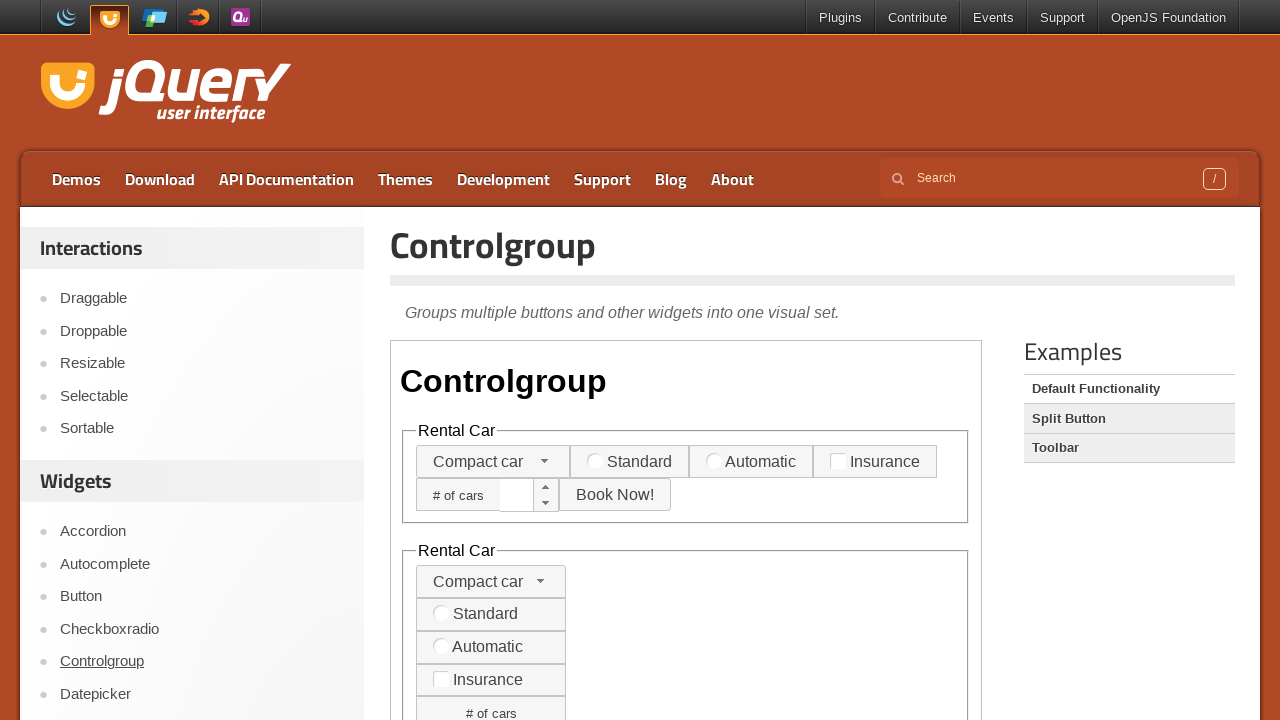